Tests the calculator functionality by entering numbers 100 + 200 and verifying the result

Starting URL: https://www.calculator.net

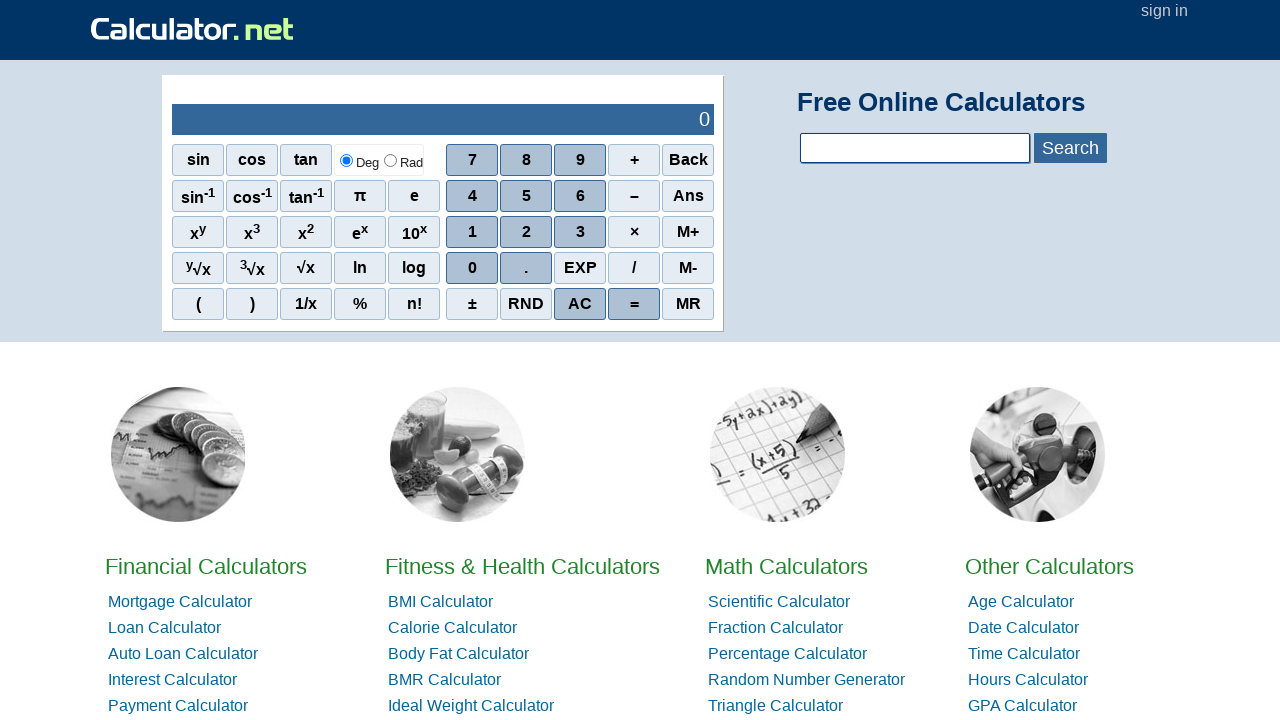

Clicked button '1' to start entering first number at (472, 232) on xpath=//span[@onClick='r(1)' and .='1']
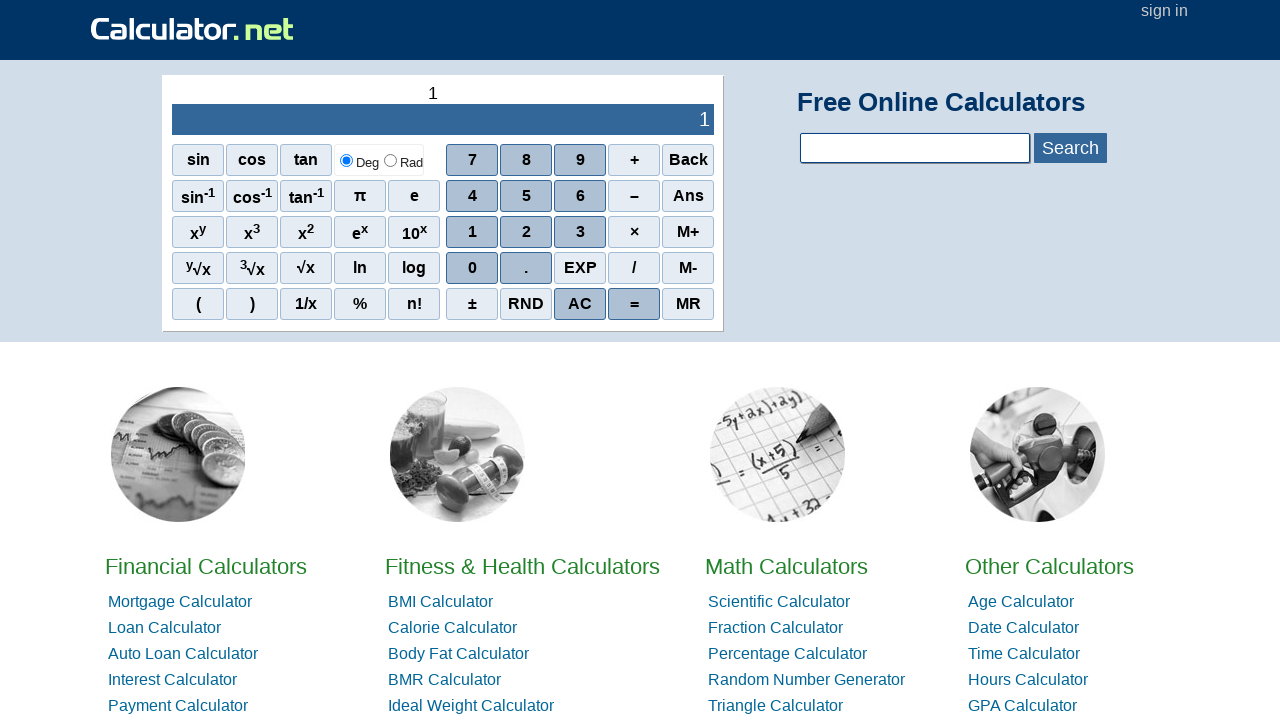

Clicked button '0' (first time) at (472, 268) on xpath=//span[@onClick='r(0)' and .='0']
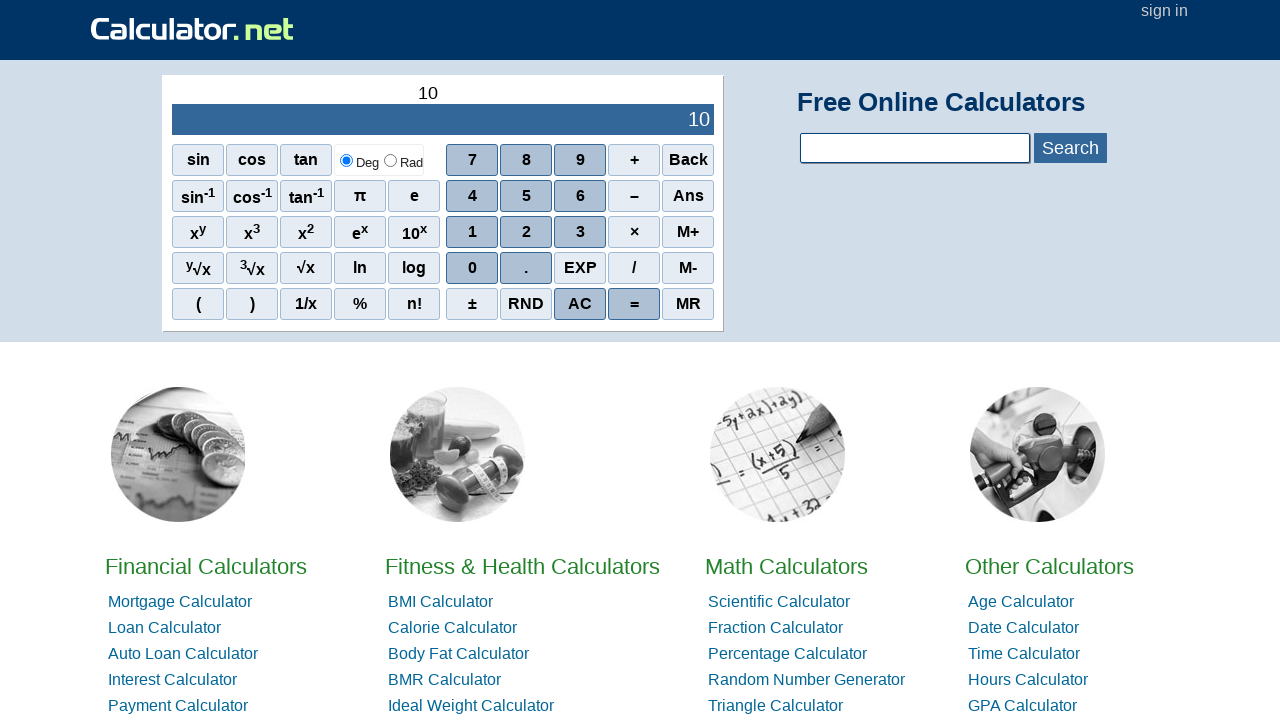

Clicked button '0' (second time) to complete 100 at (472, 268) on xpath=//span[@onClick='r(0)' and .='0']
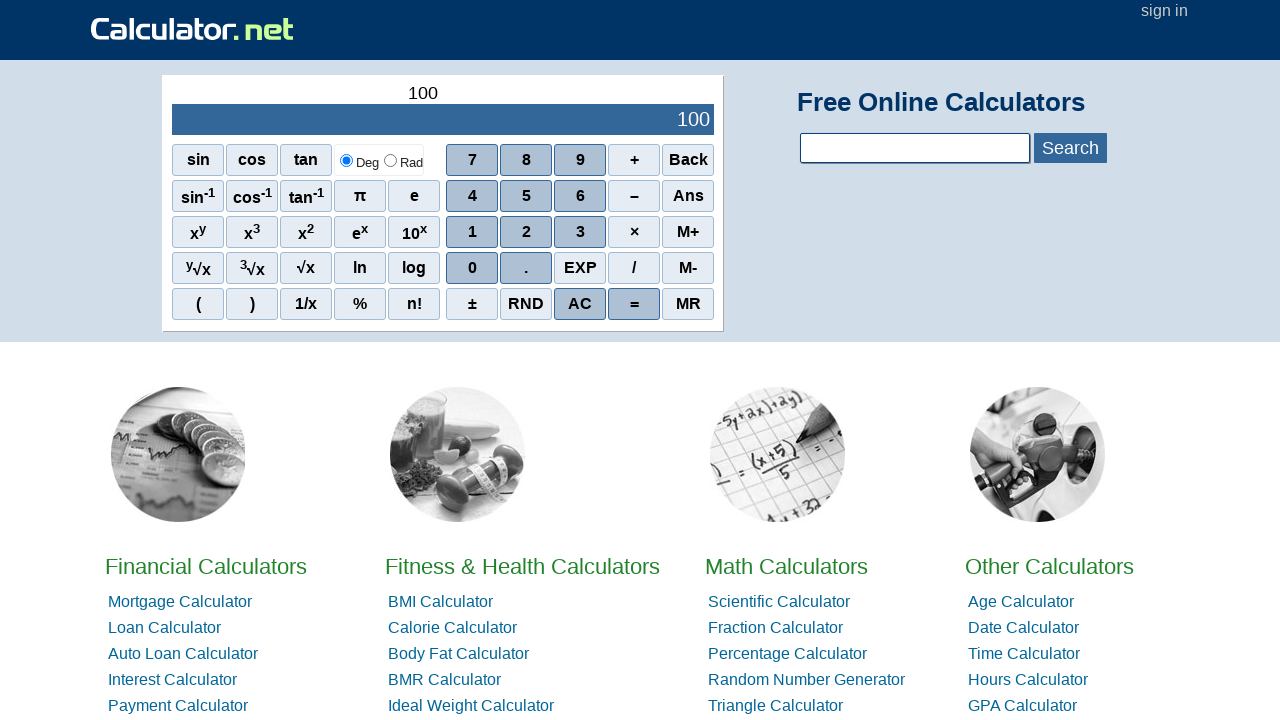

Clicked plus operator button at (634, 160) on xpath=//span[@class='sciop' and .='+']
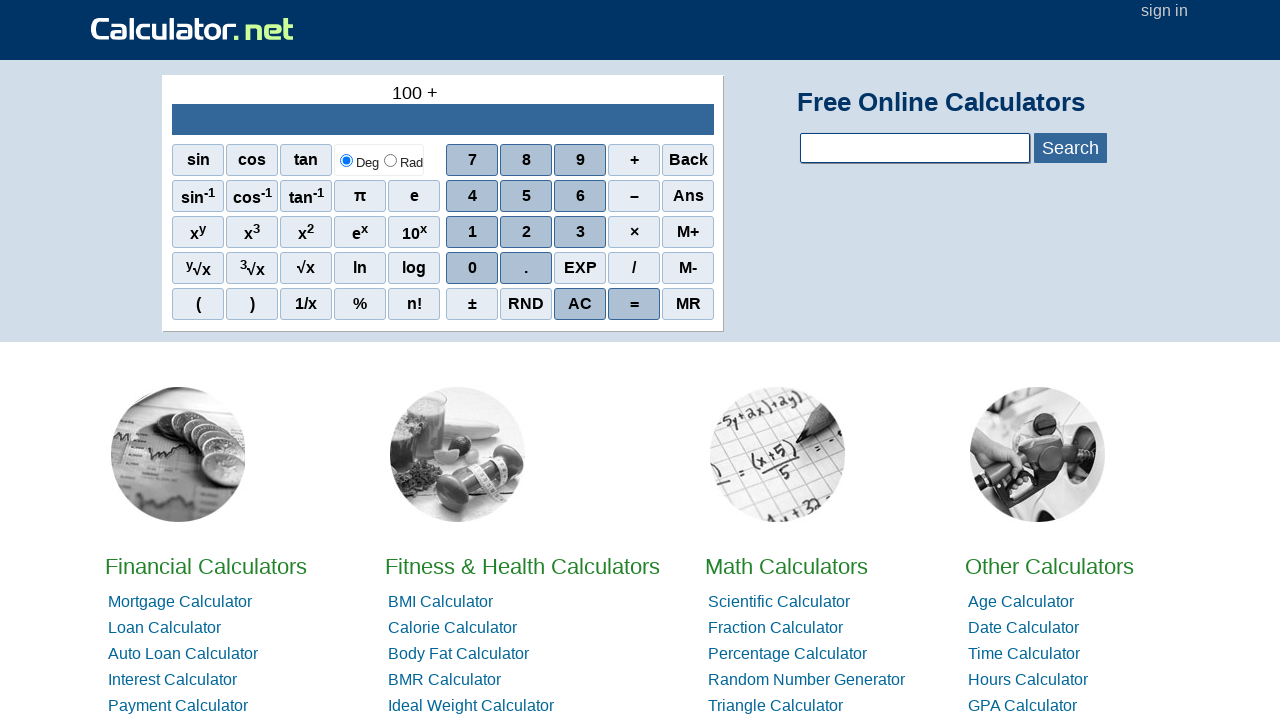

Clicked button '2' to start entering second number at (526, 232) on xpath=//span[@onClick='r(2)' and .='2']
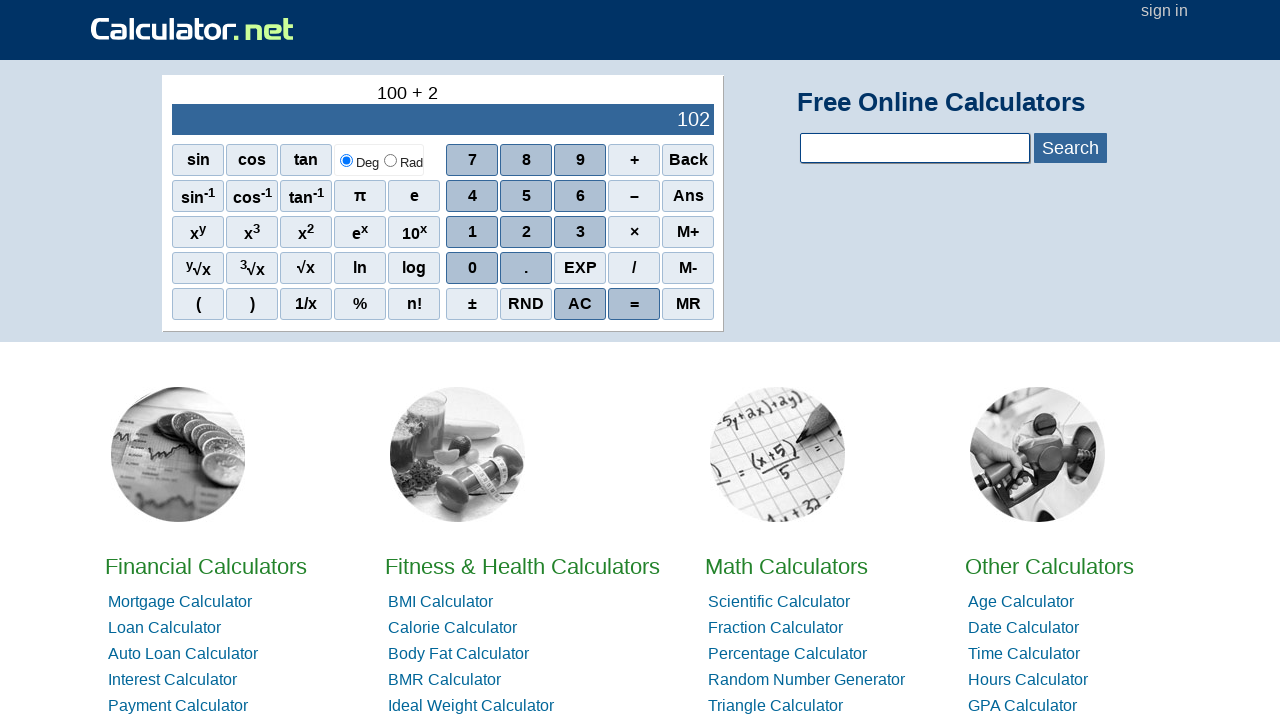

Clicked button '0' (first time) at (472, 268) on xpath=//span[@onClick='r(0)' and .='0']
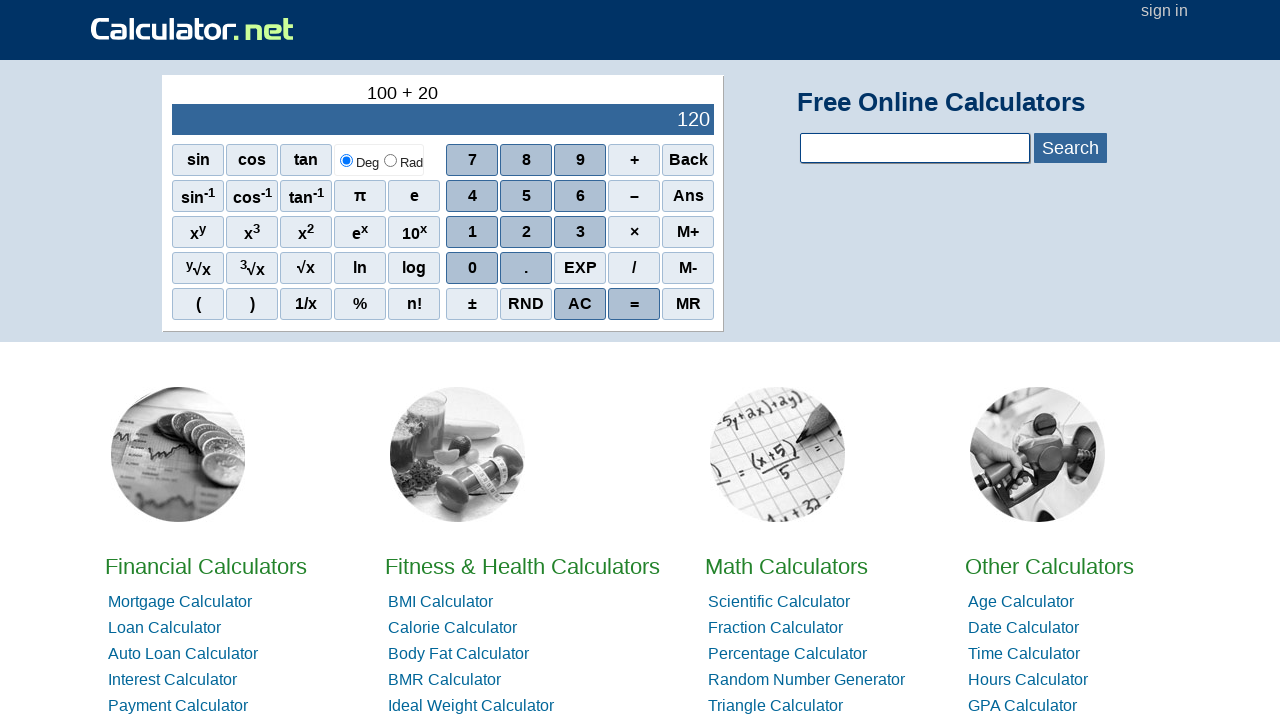

Clicked button '0' (second time) to complete 200 at (472, 268) on xpath=//span[@onClick='r(0)' and .='0']
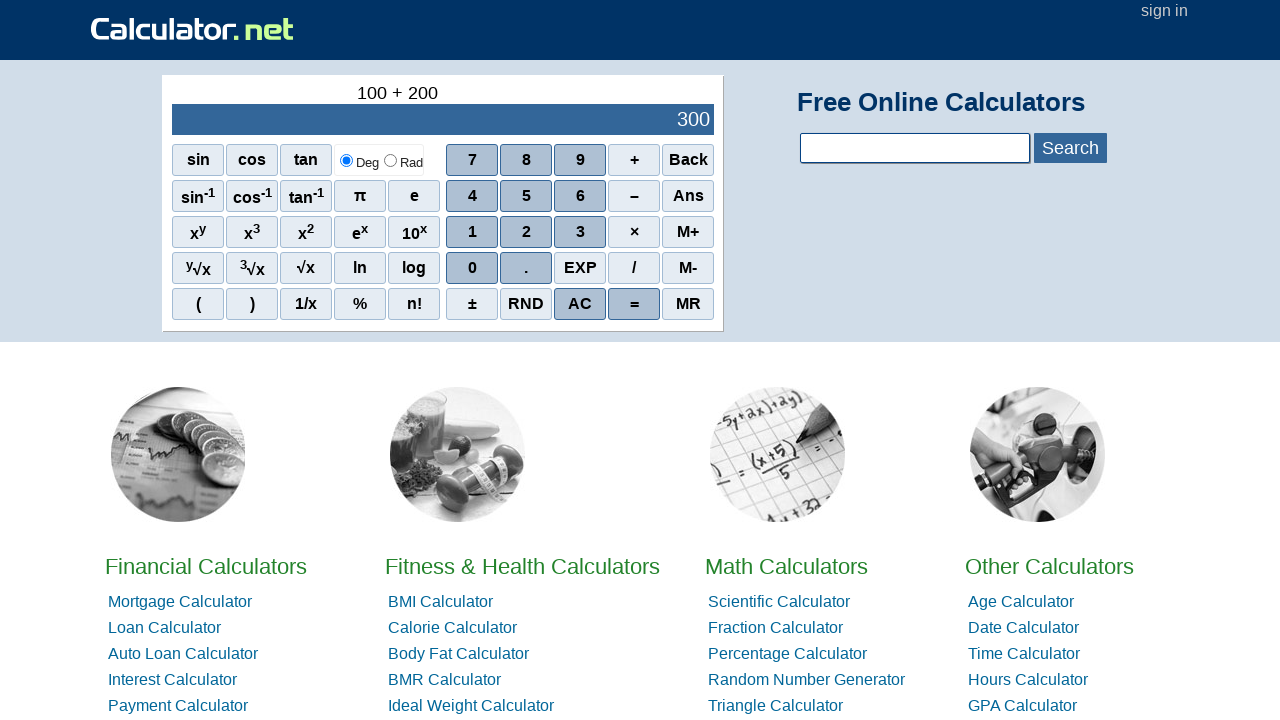

Retrieved calculation result:  300
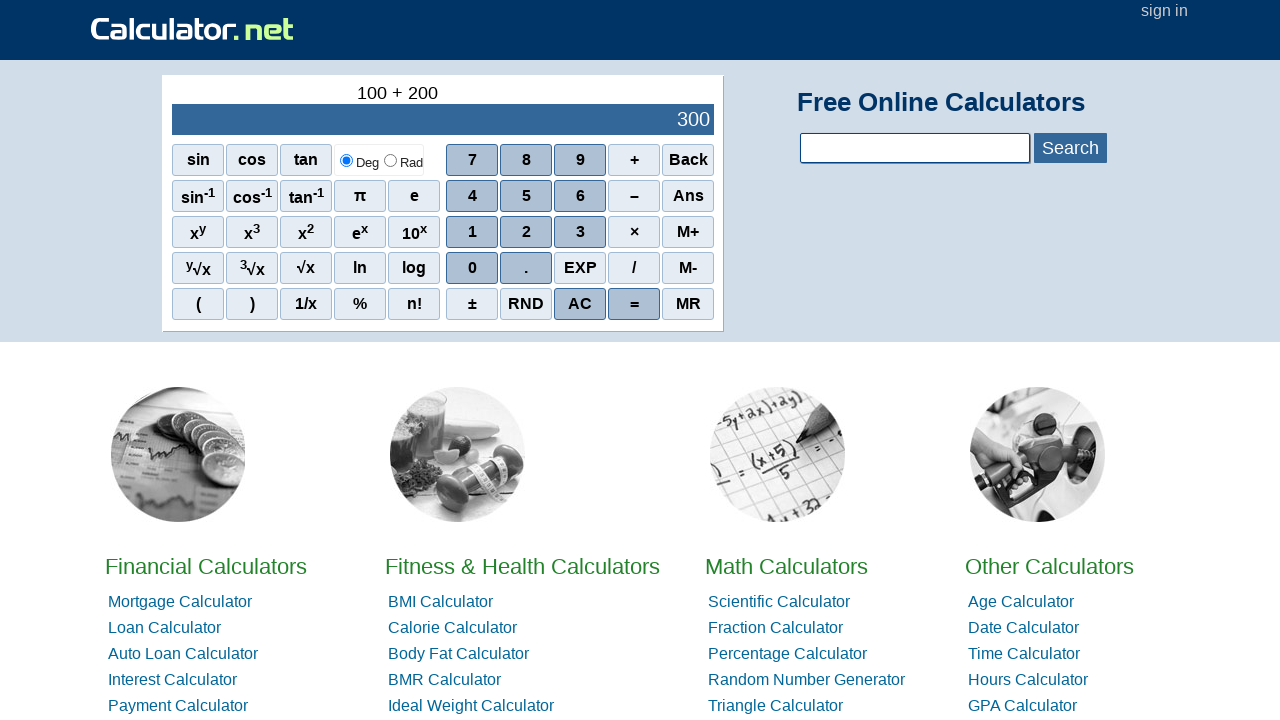

Reloaded page to reset calculator
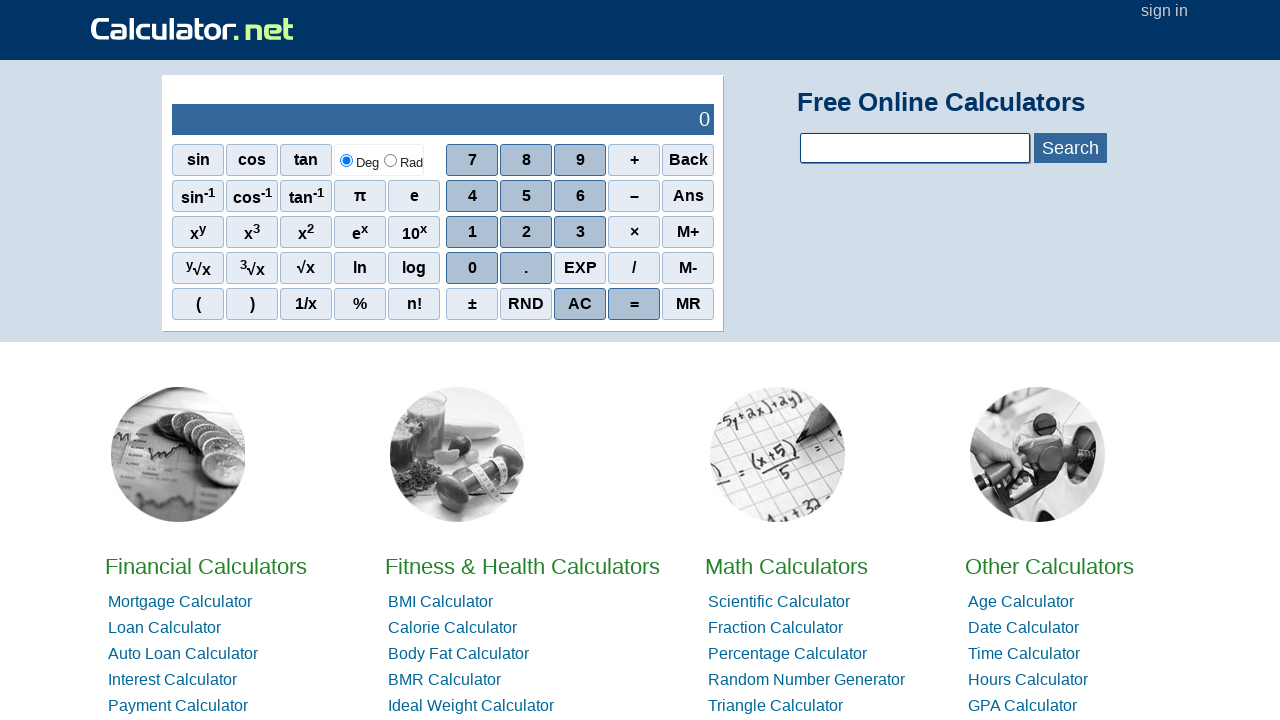

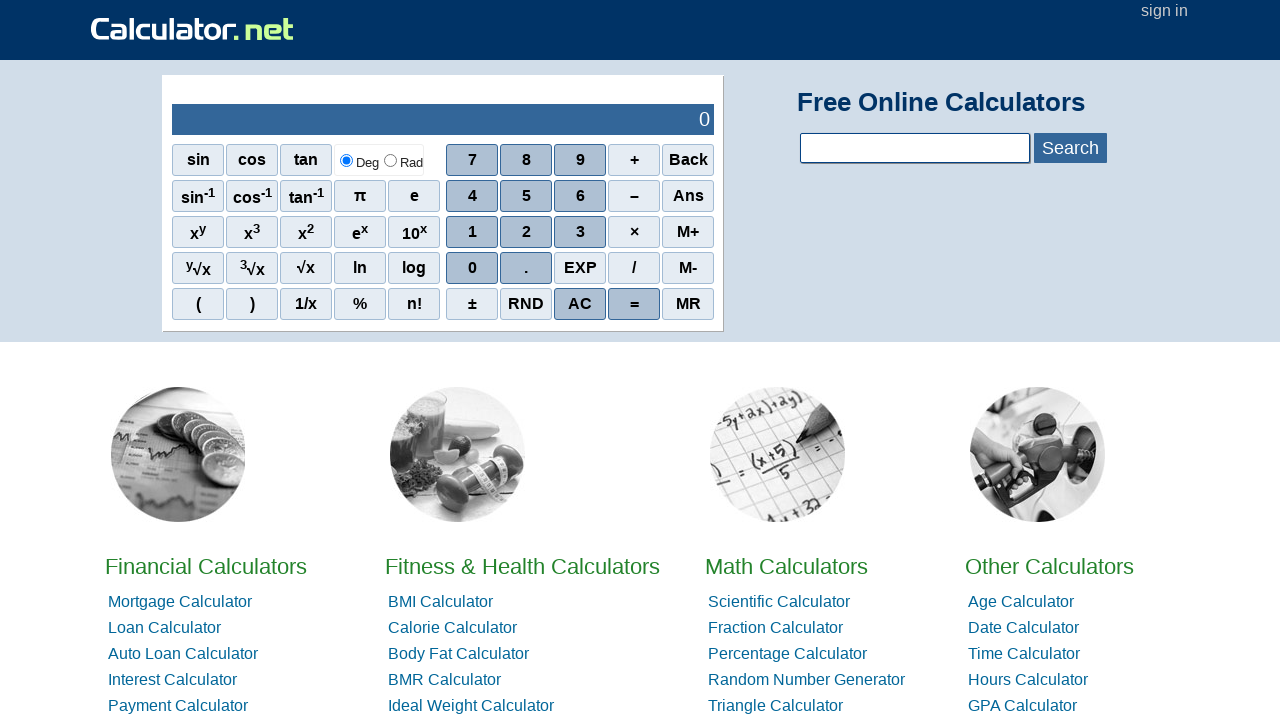